Tests product search functionality on ikesaki.com.br by entering a product name in the search box, submitting the search, and clicking on the first product image in the results gallery

Starting URL: https://www.ikesaki.com.br/

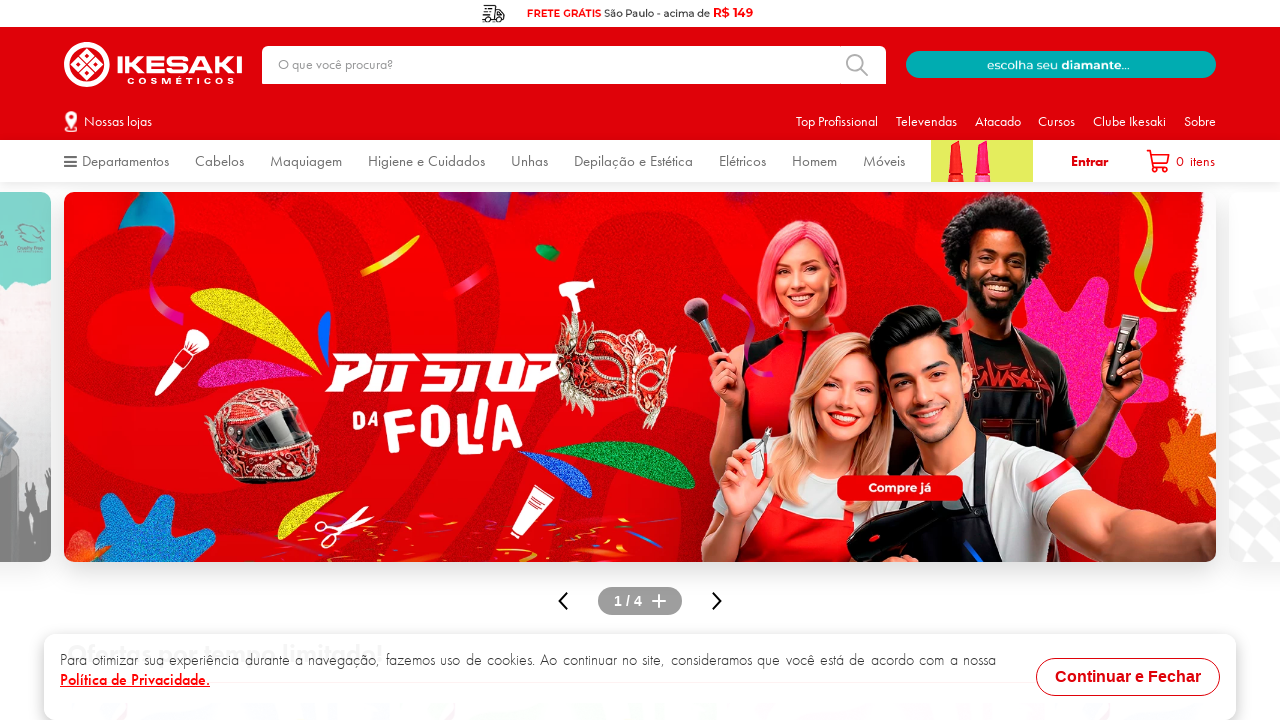

Filled search box with 'Shampoo Profissional 500ml' on input#downshift-0-input
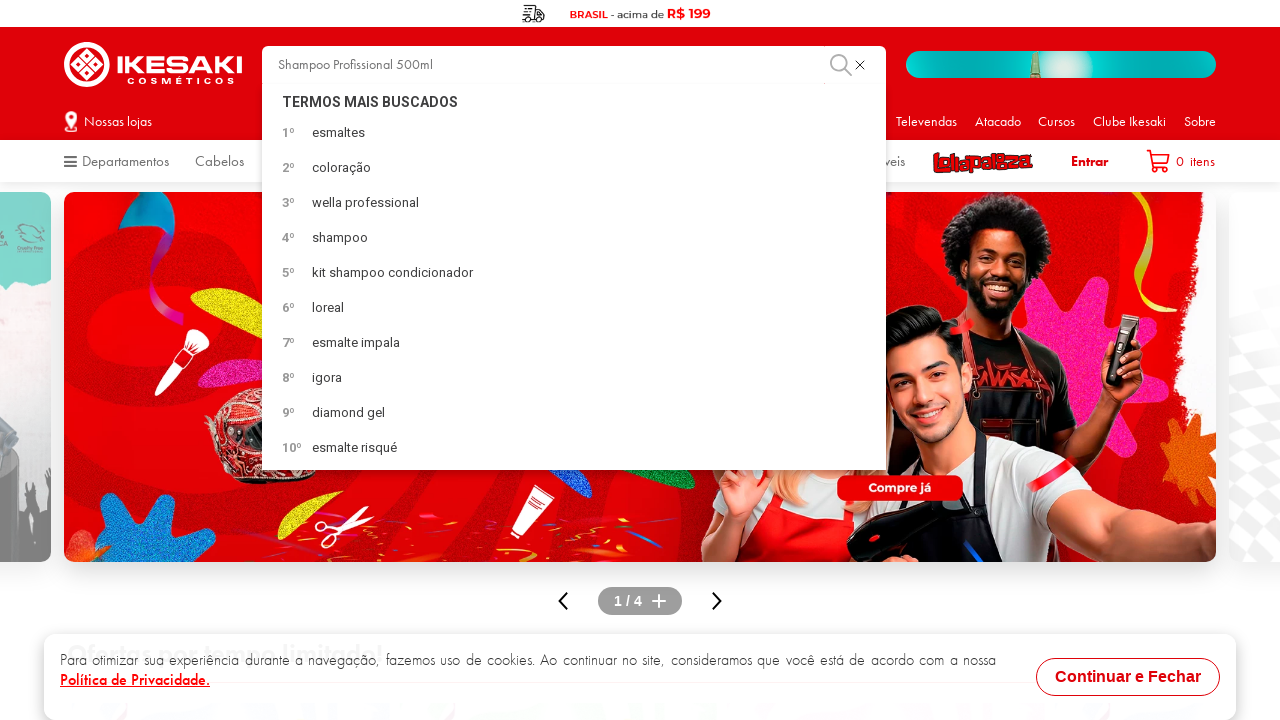

Pressed Enter to submit the search on input#downshift-0-input
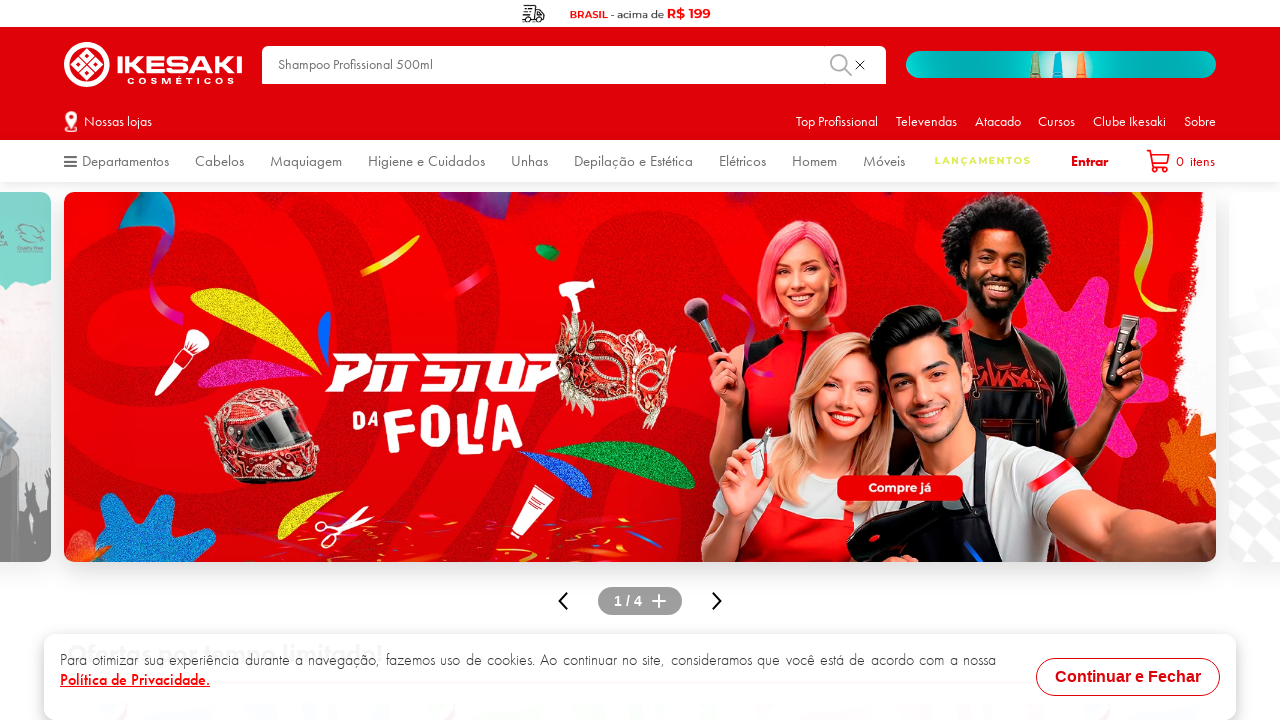

Gallery results loaded
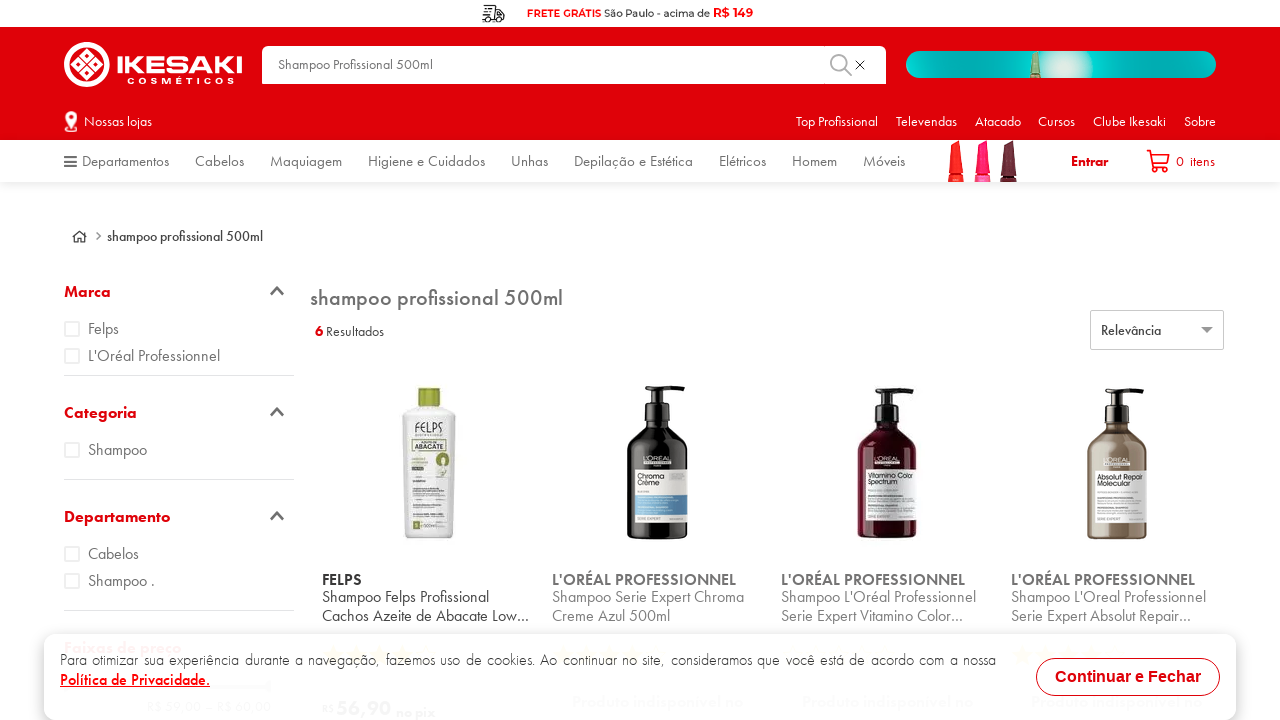

Clicked on the first product image in the gallery at (429, 463) on #gallery-layout-container >> div >> section >> a >> article >> div >> div >> div
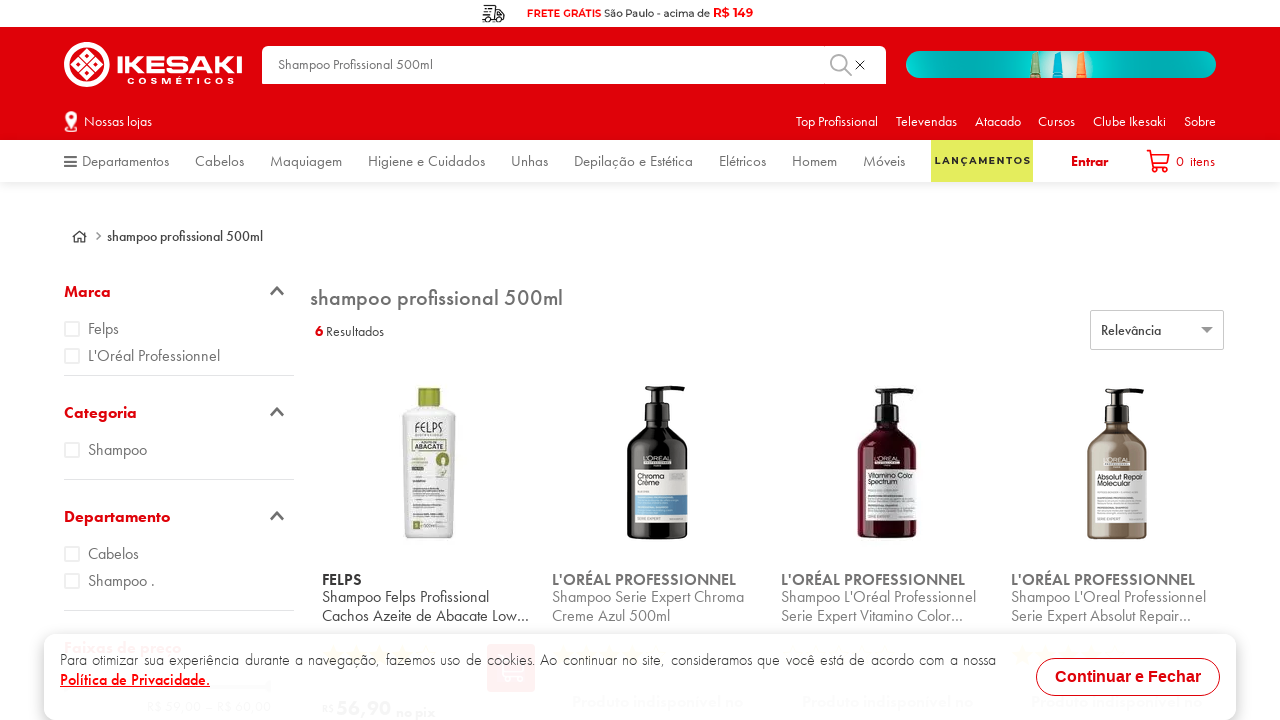

Product page loaded successfully
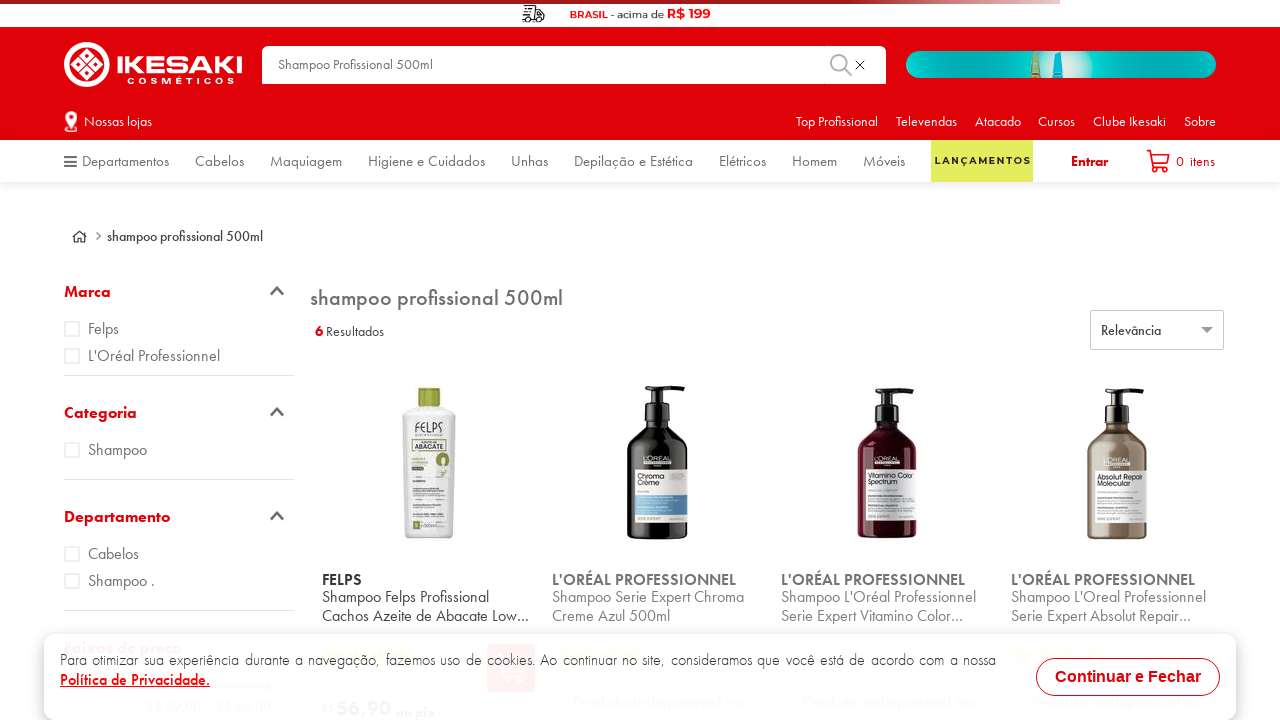

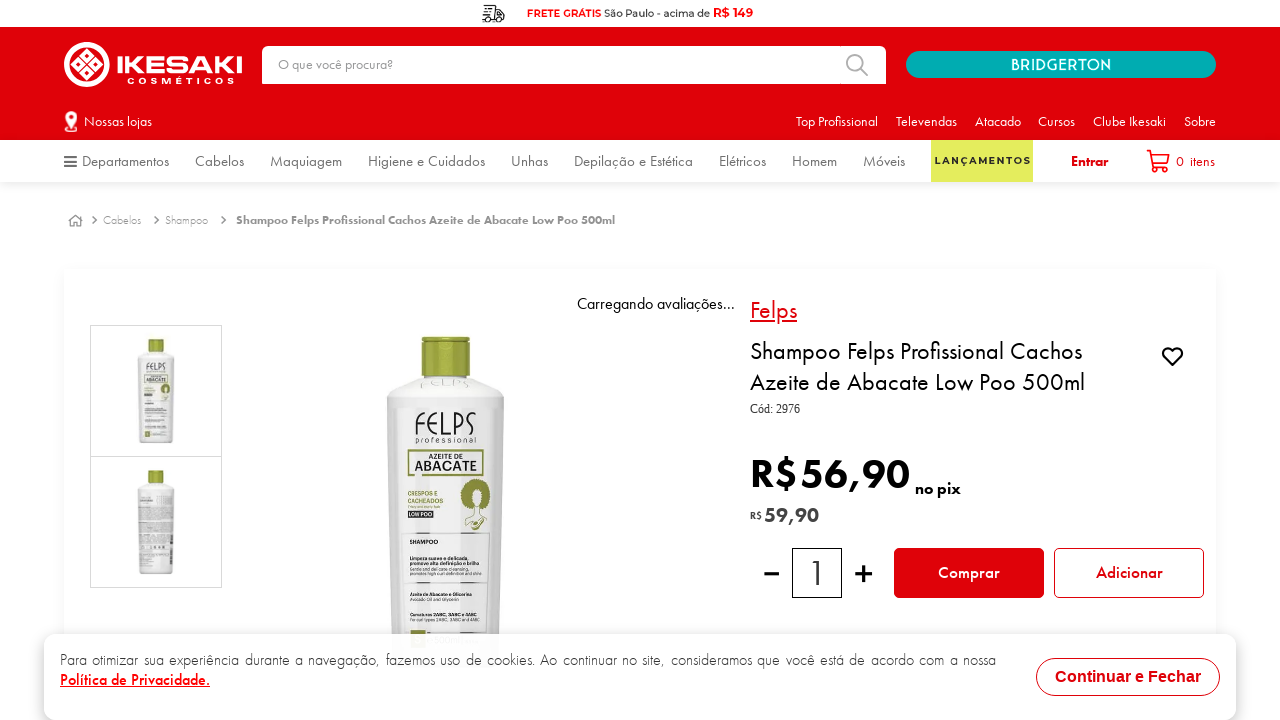